Tests JavaScript alert and confirm dialog handling by entering text, triggering alerts, and accepting them

Starting URL: https://rahulshettyacademy.com/AutomationPractice/

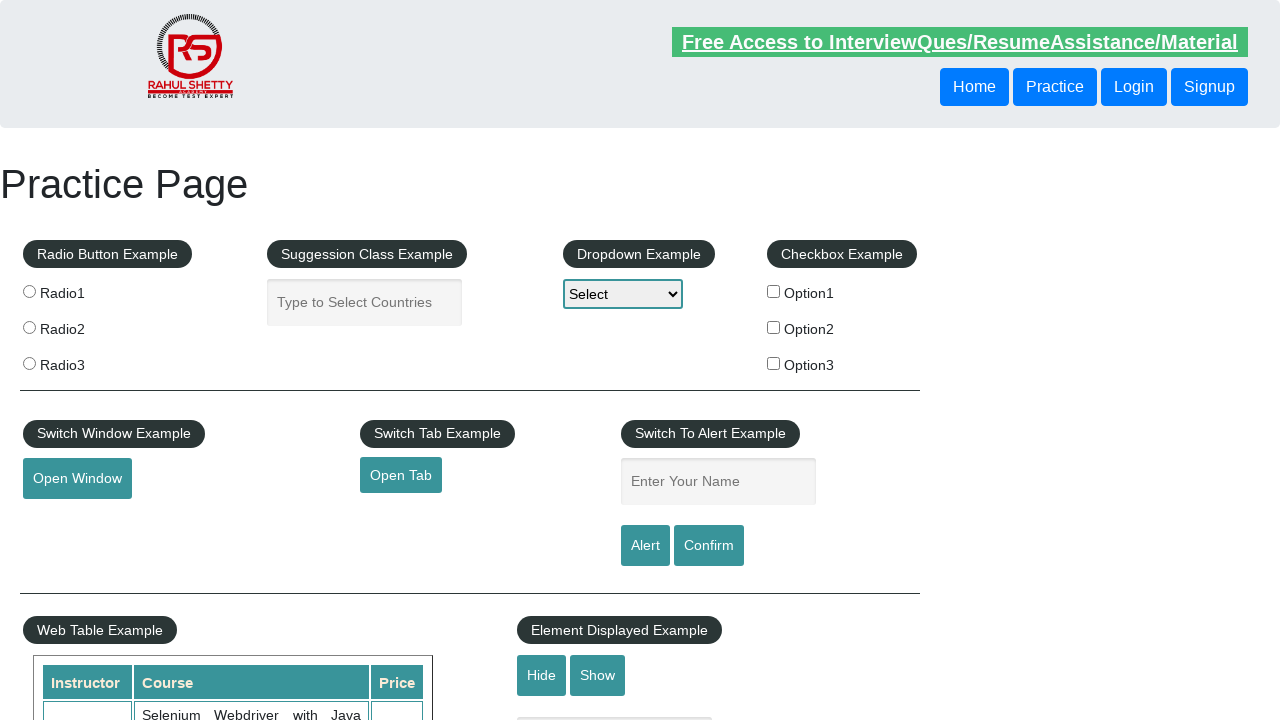

Page loaded and DOM content initialized
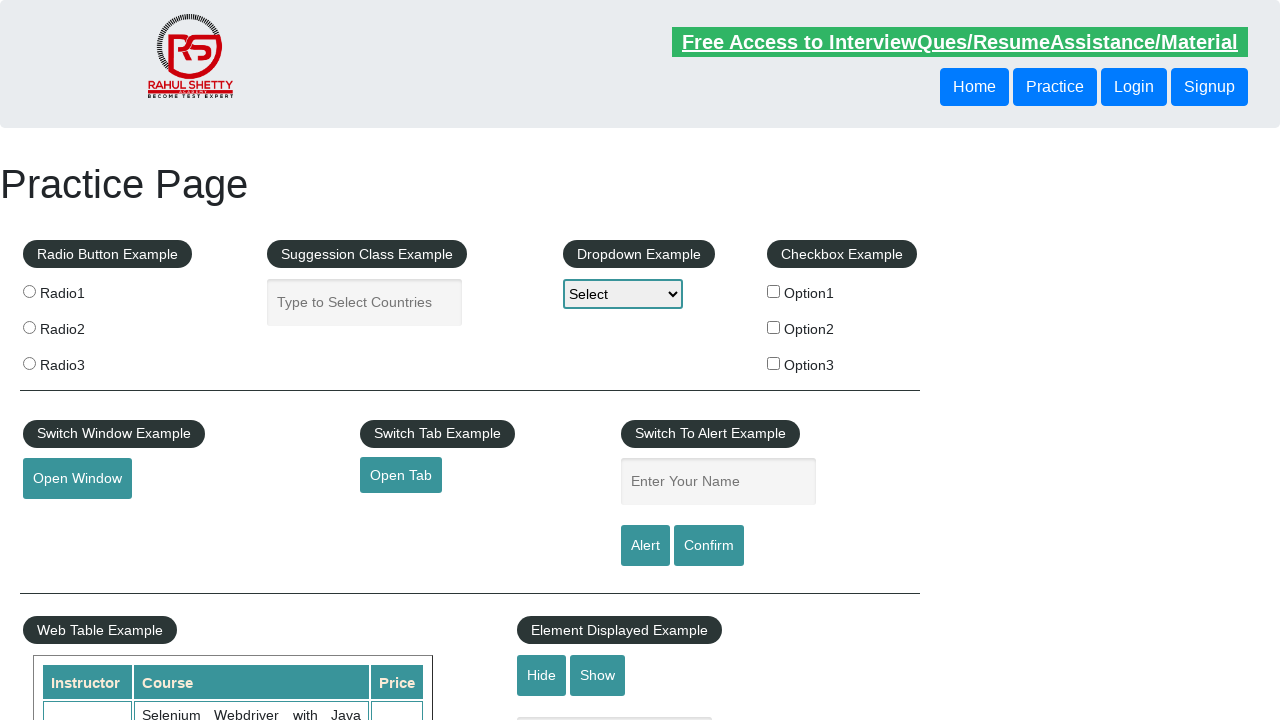

Entered 'Stori Card' in the name field on input#name
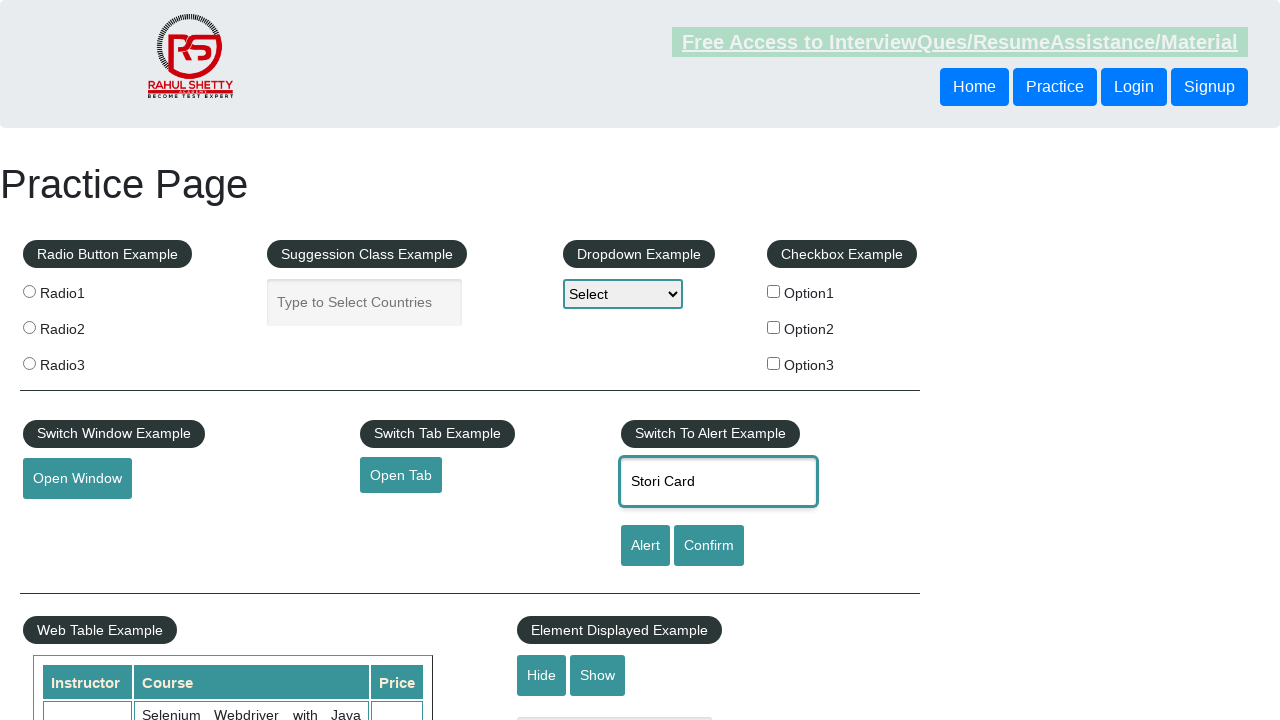

Set up dialog handler to accept all dialogs
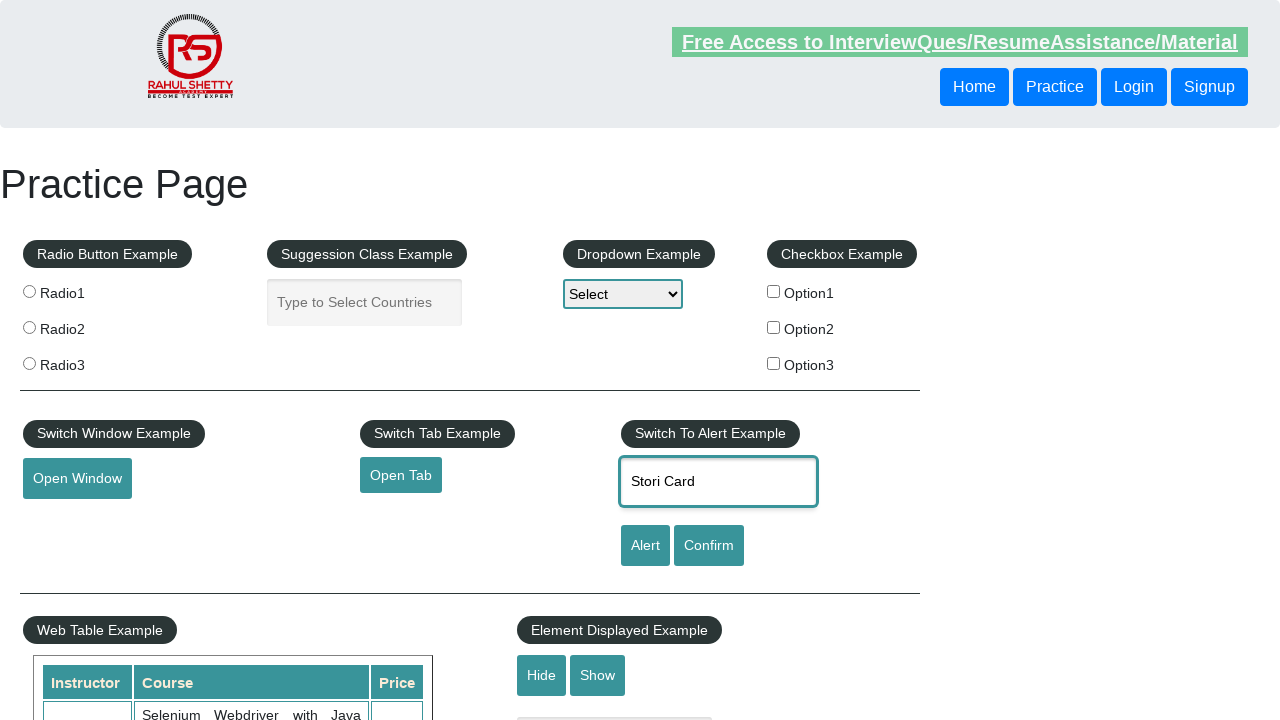

Clicked alert button to trigger JavaScript alert at (645, 546) on #alertbtn
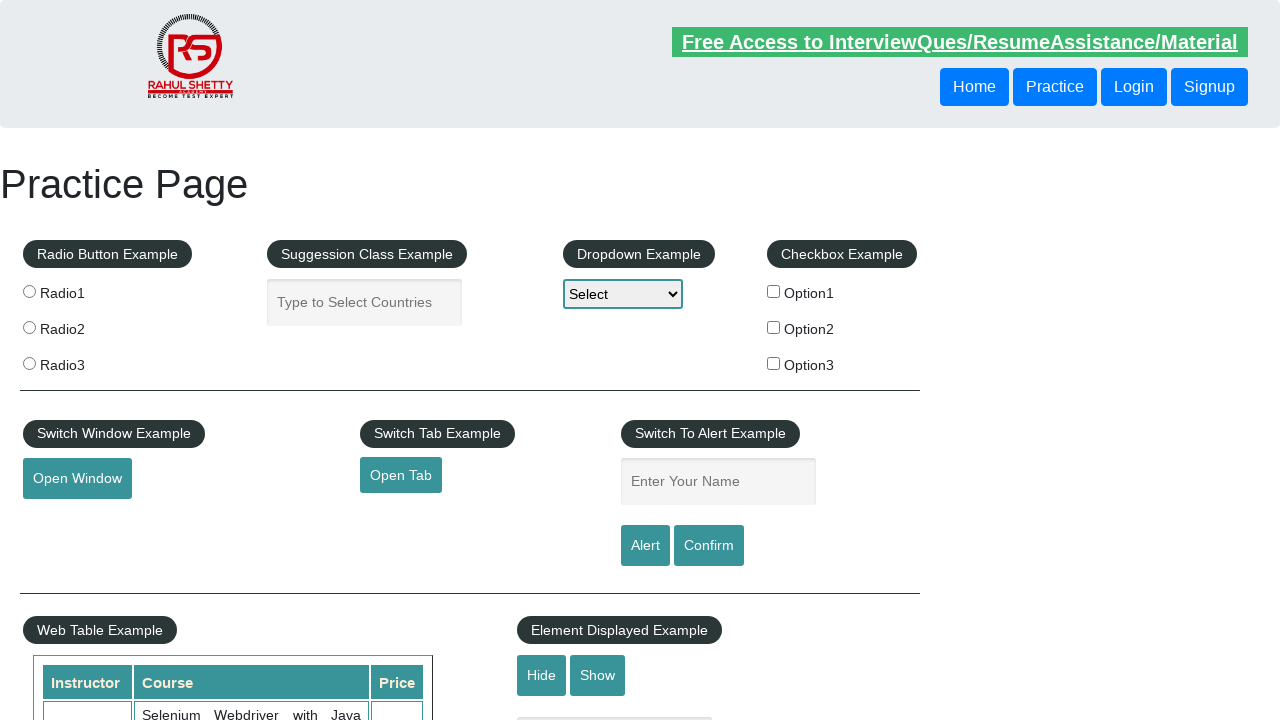

Waited 500ms for alert to be processed
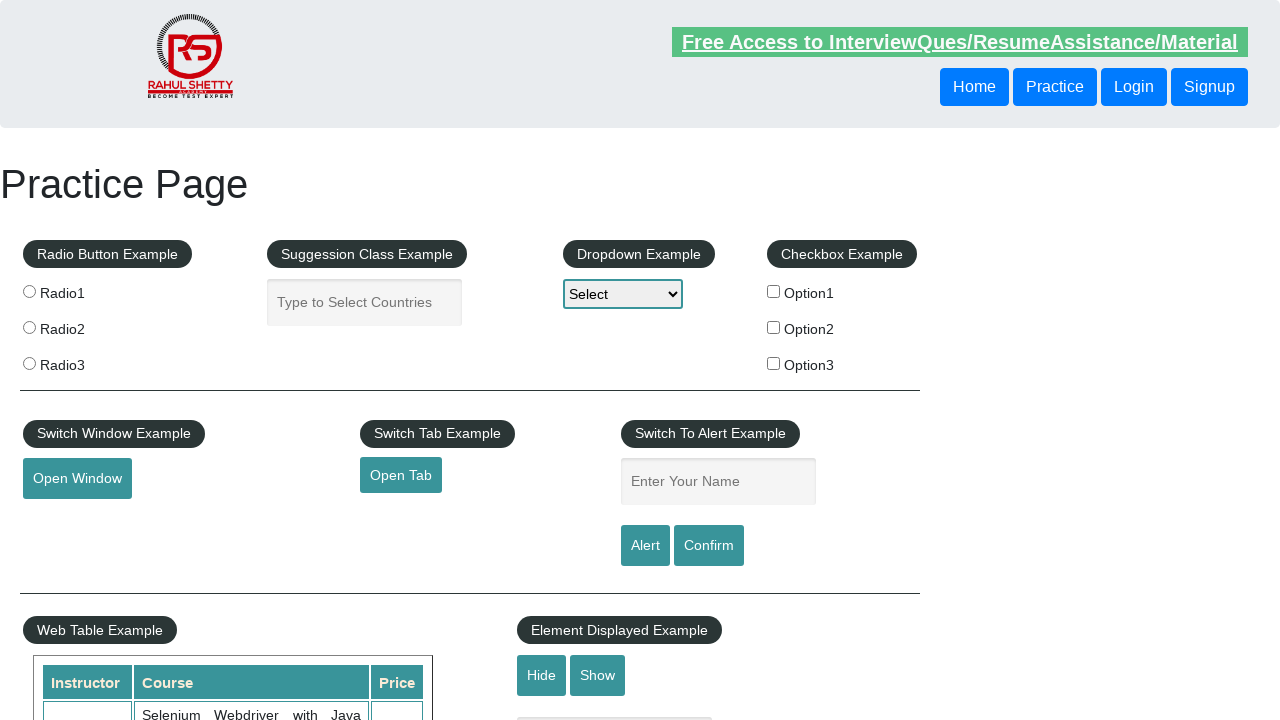

Entered 'Stori Card' in the name field again for confirm dialog on input#name
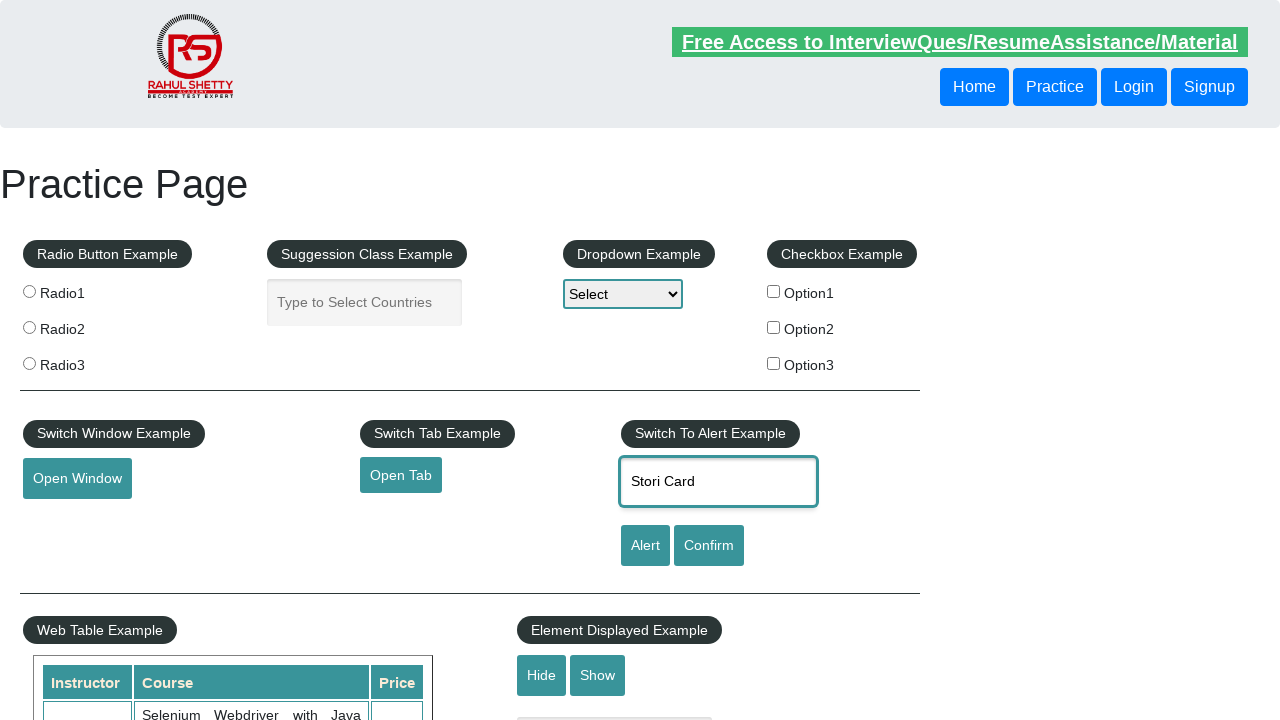

Clicked confirm button to trigger JavaScript confirm dialog at (709, 546) on #confirmbtn
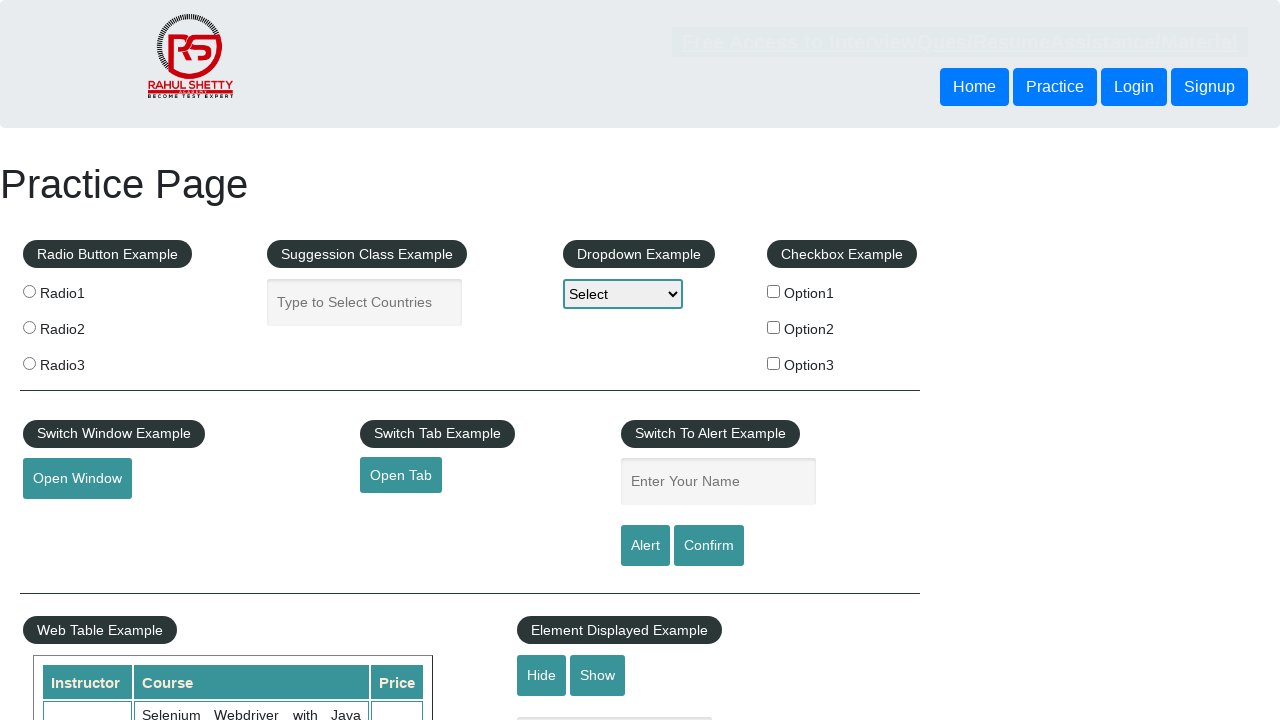

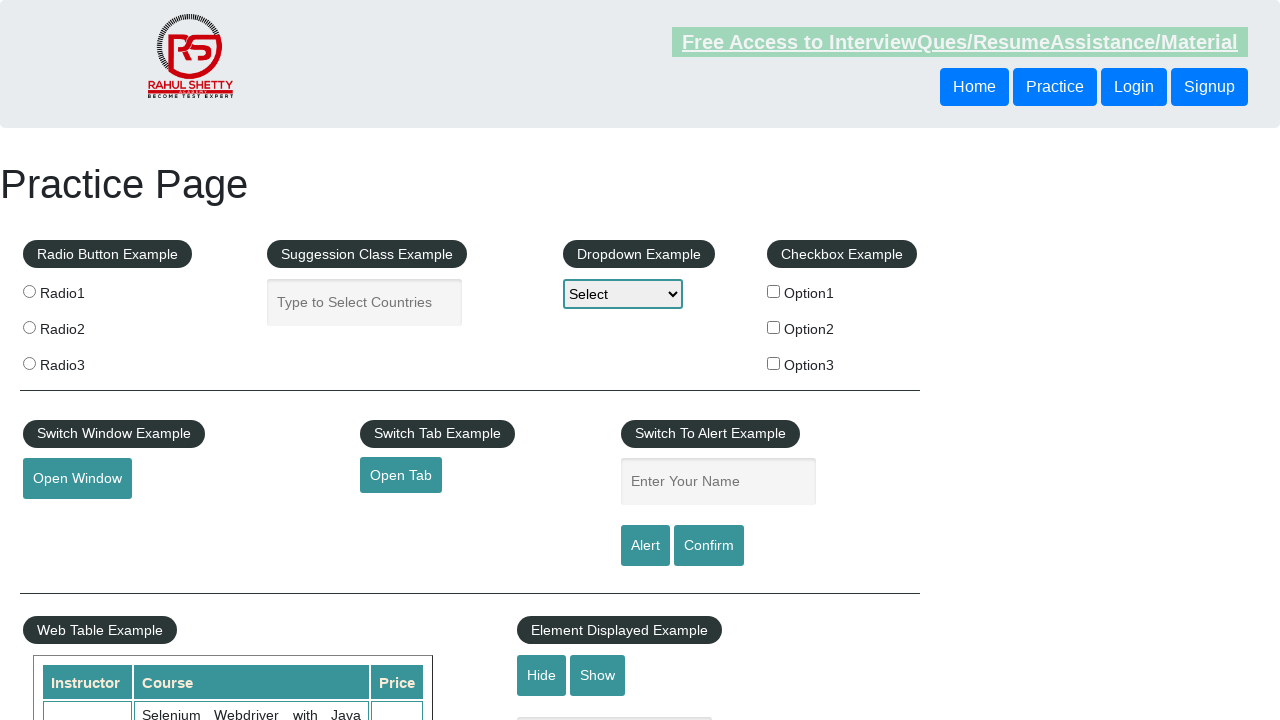